Tests text box form submission on DemoQA by filling full name, email, and address fields

Starting URL: https://demoqa.com/

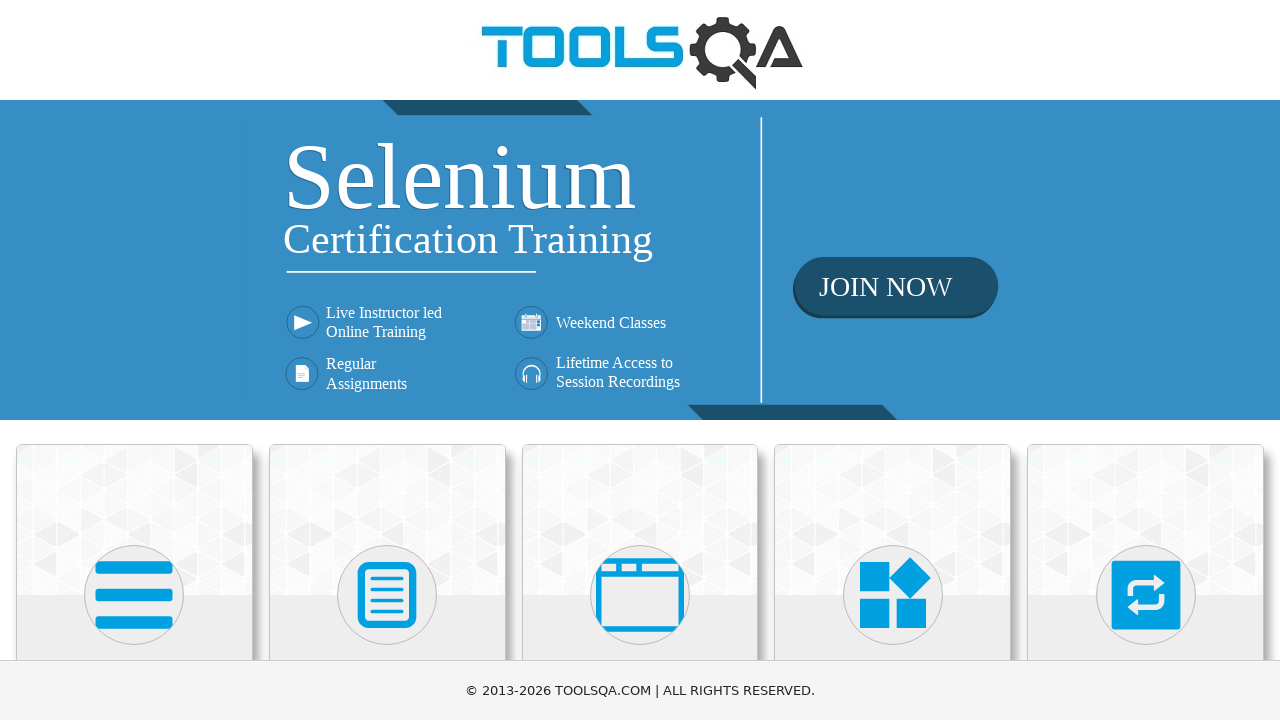

Scrolled down to view Elements card
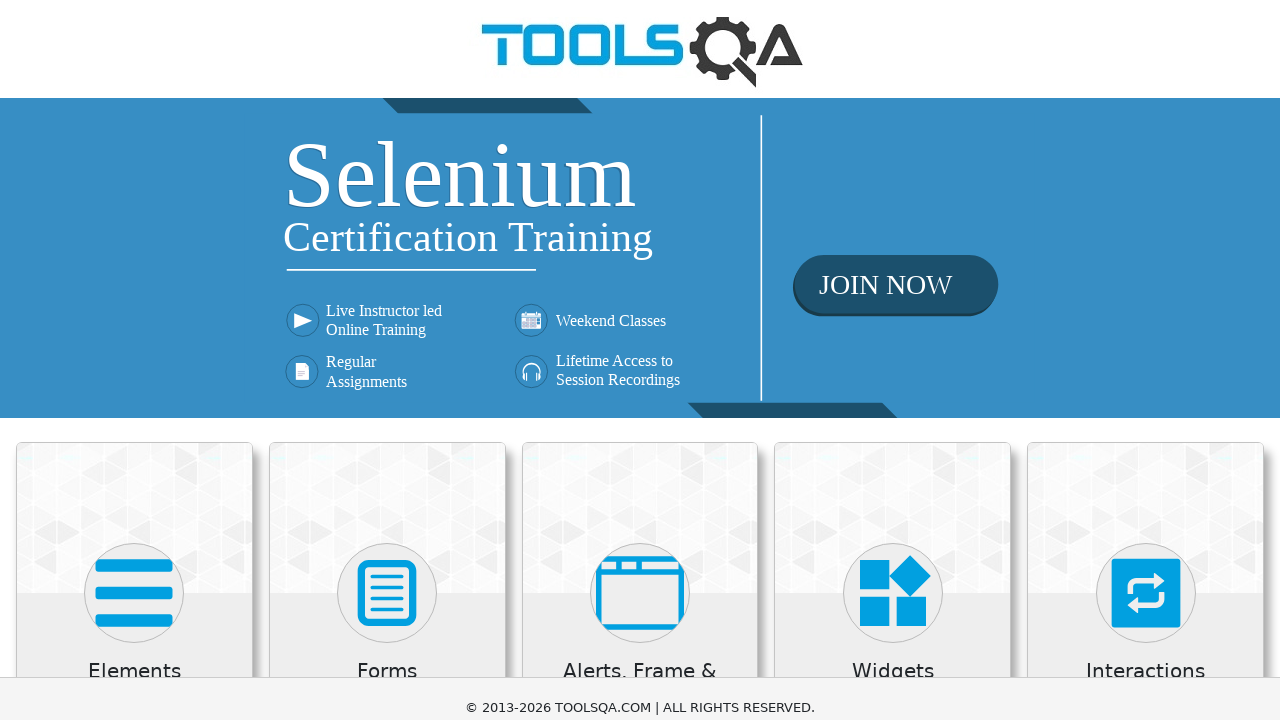

Clicked on Elements card at (134, 520) on .card:has-text('Elements')
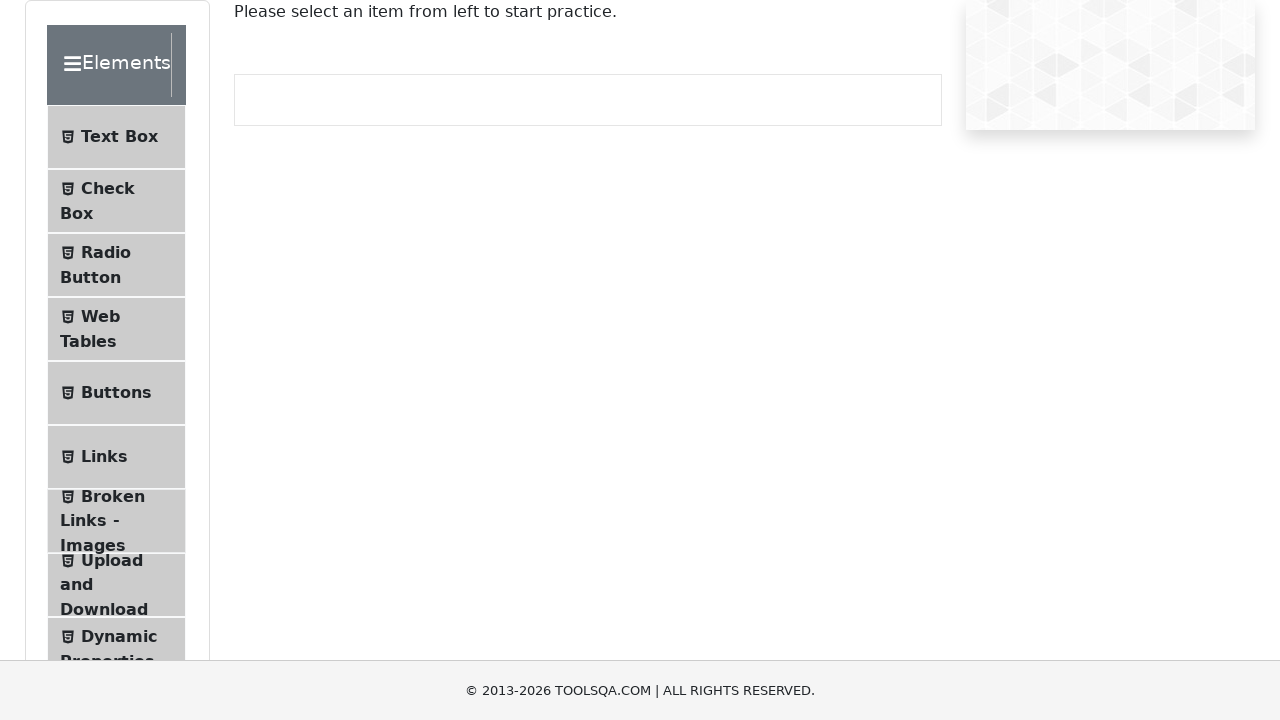

Clicked on Text Box menu item at (116, 137) on li:has-text('Text Box')
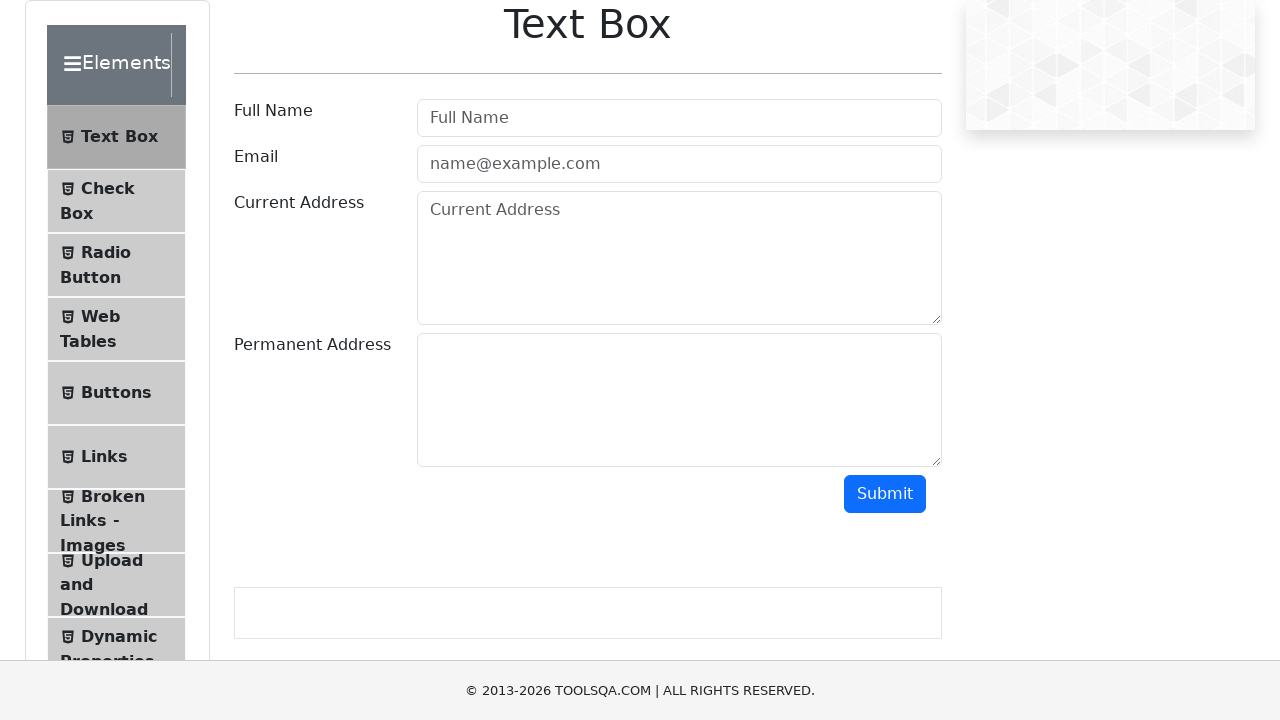

Filled Full Name field with 'Maria Lopez' on #userName
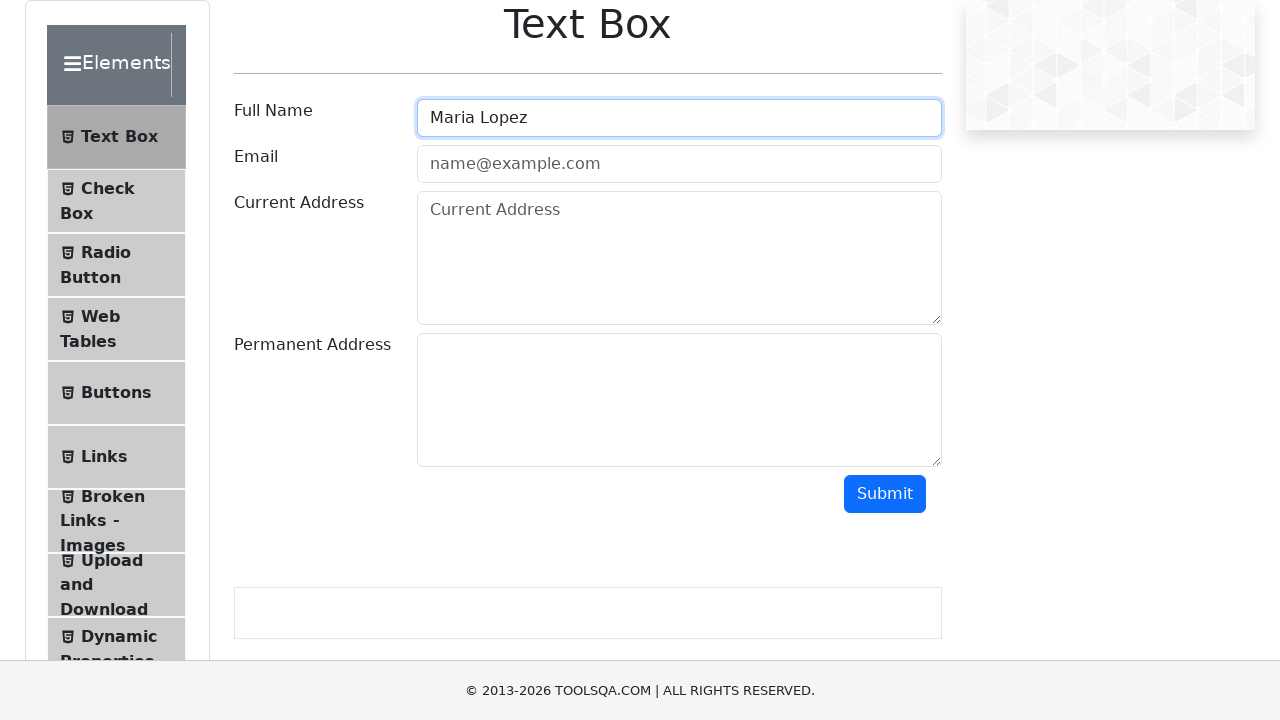

Filled Email field with 'maria.lopez@example.com' on #userEmail
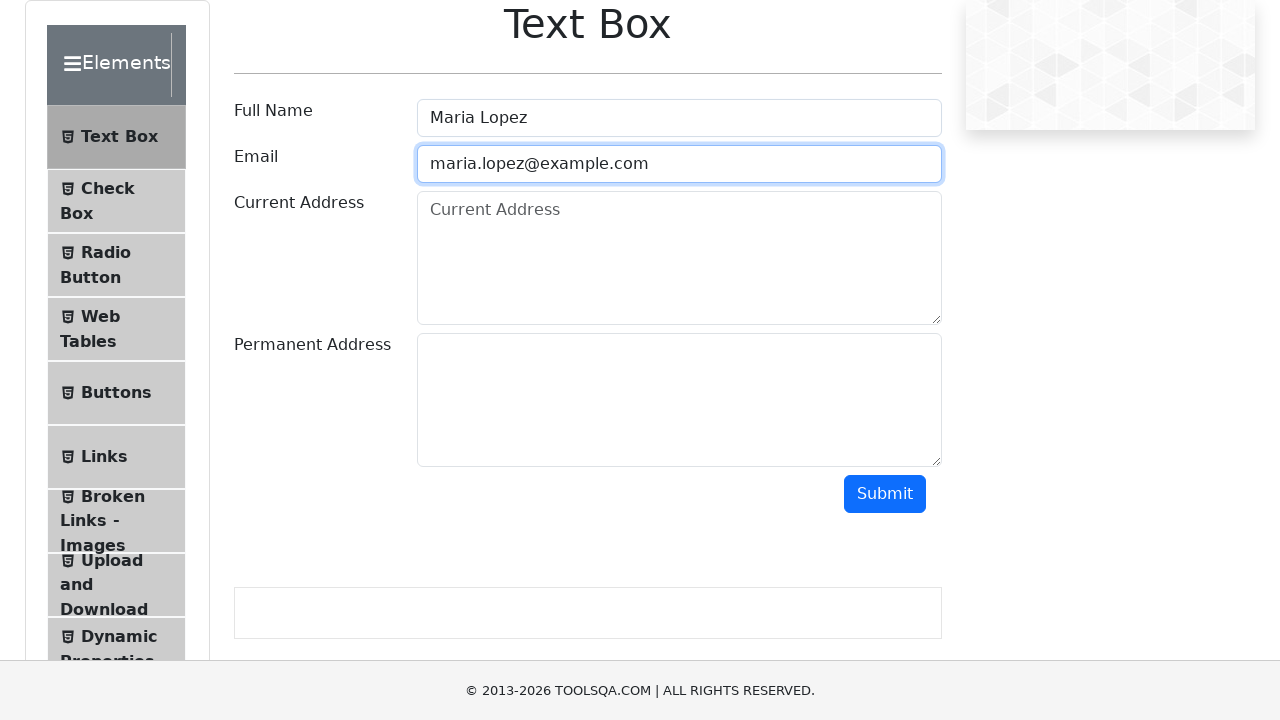

Filled Current Address field with '123 Main Street' on #currentAddress
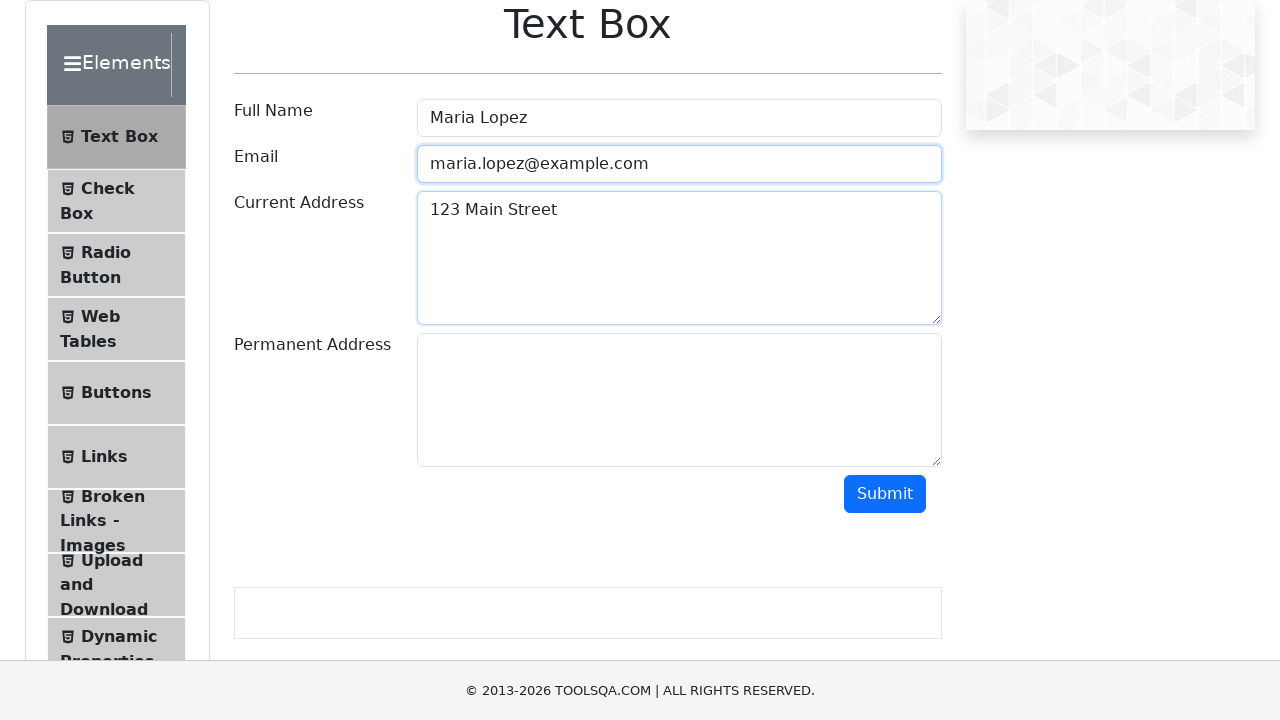

Filled Permanent Address field with '456 Oak Avenue' on #permanentAddress
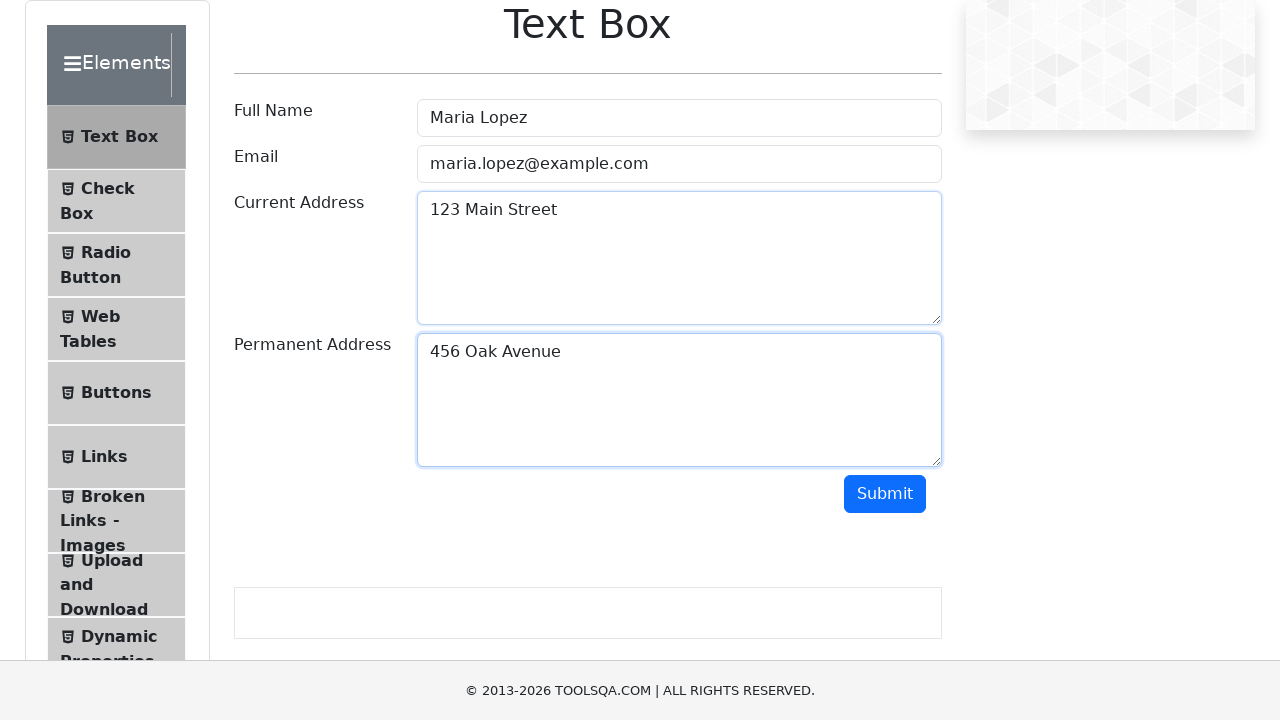

Scrolled down to view Submit button
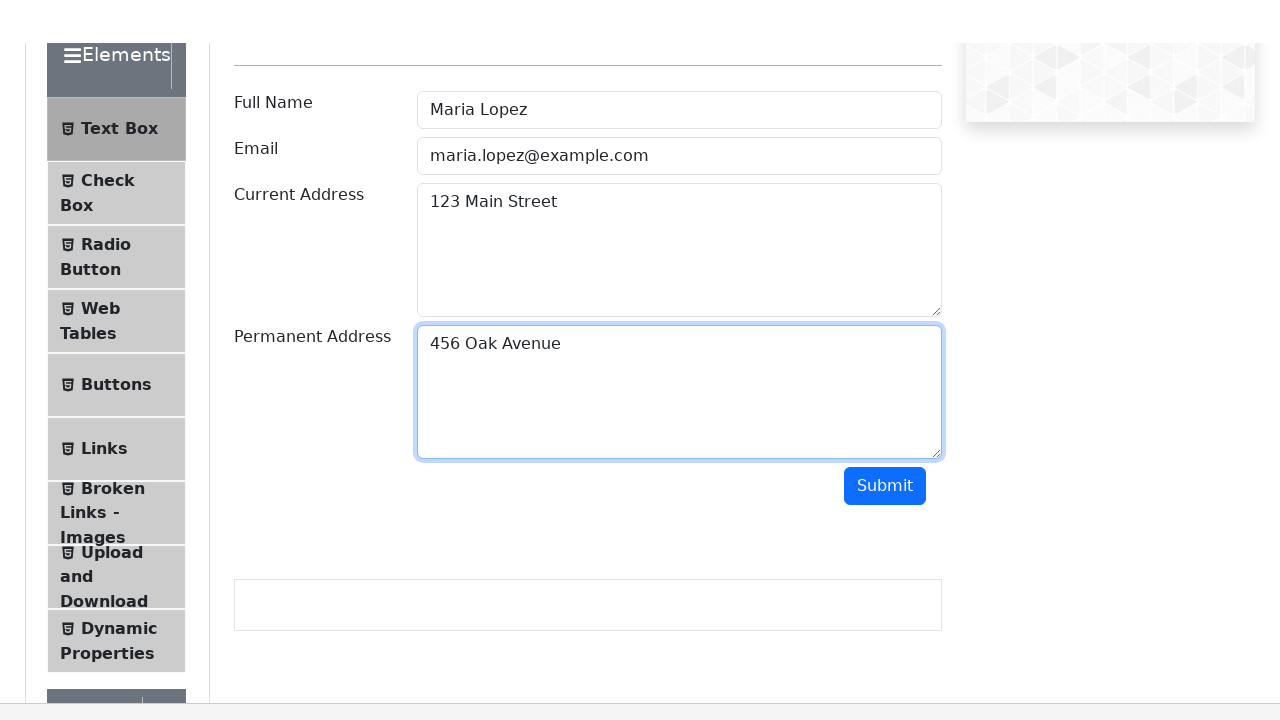

Clicked Submit button to submit form at (885, 378) on #submit
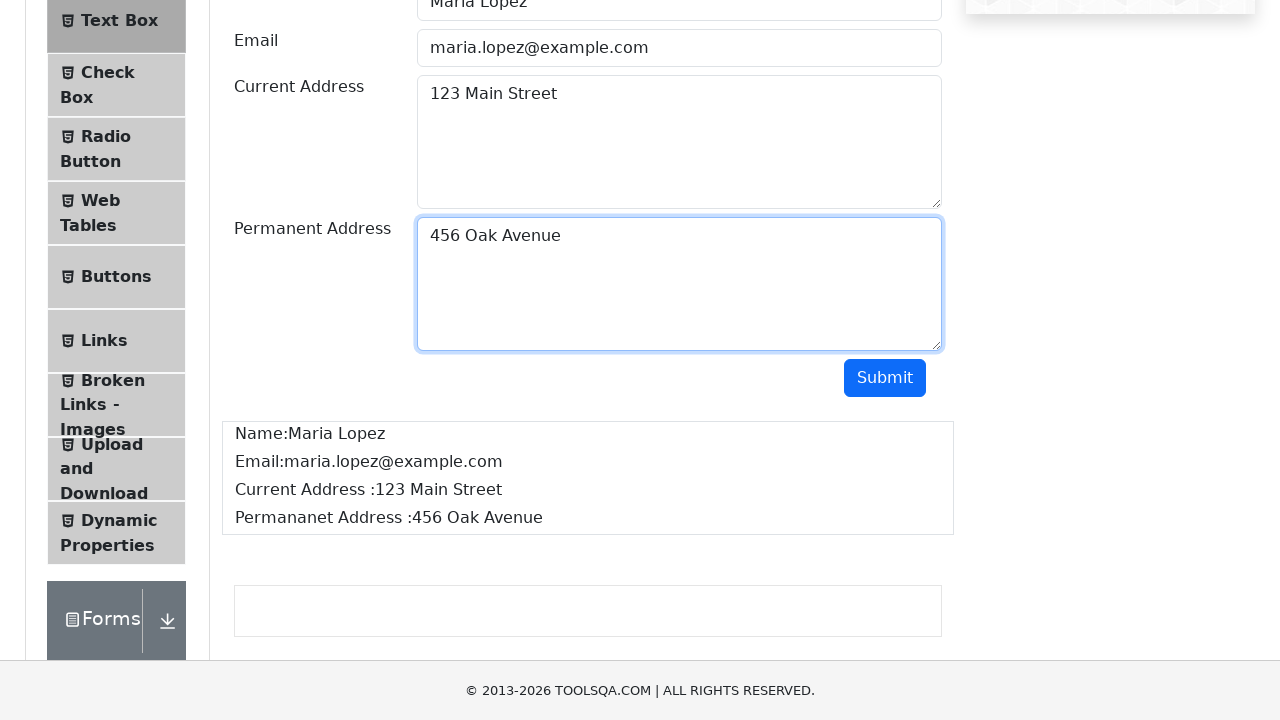

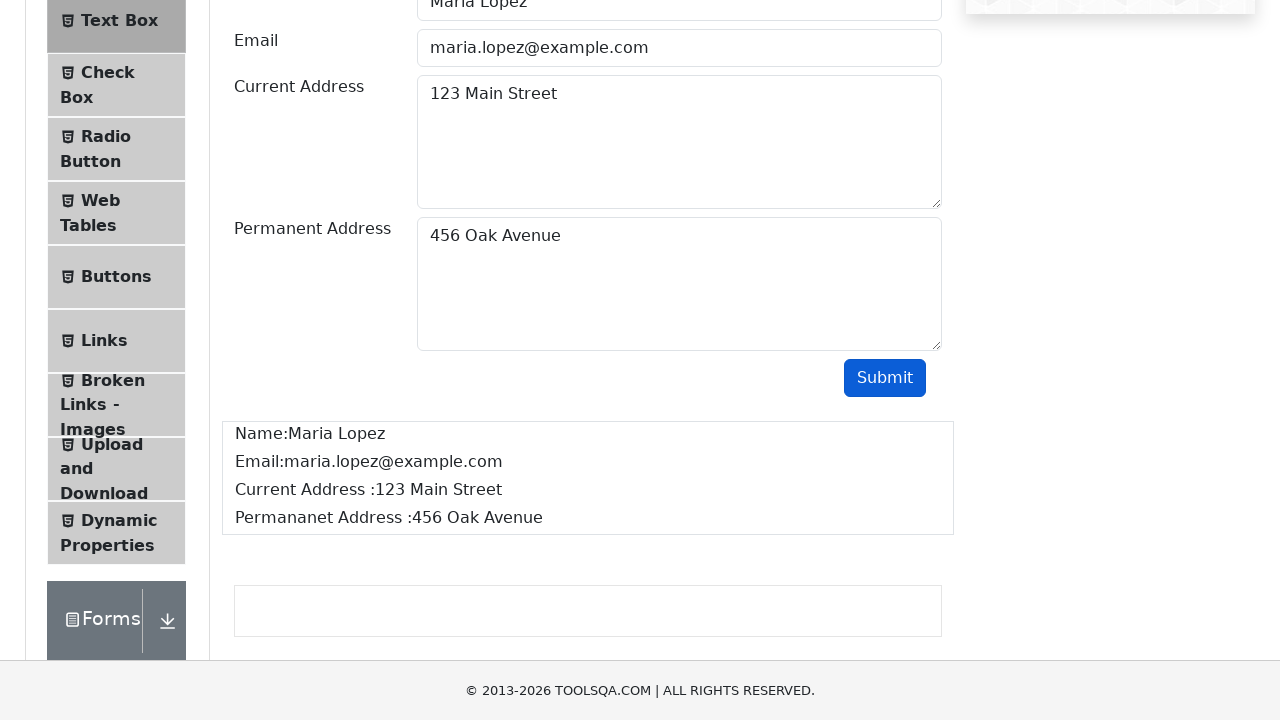